Tests a complete flight booking flow on BlazeDemo, including selecting departure/arrival cities, choosing a flight, and filling out purchase information

Starting URL: https://blazedemo.com/

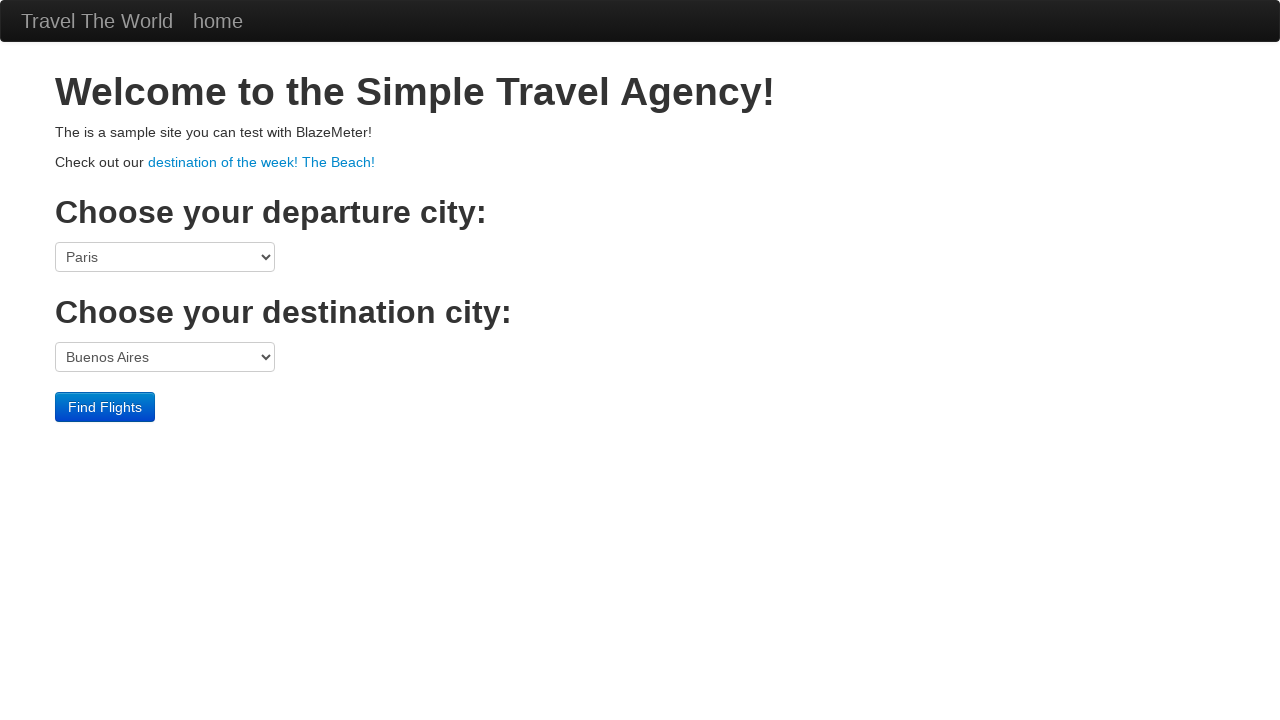

Selected Portland as departure city on select[name='fromPort']
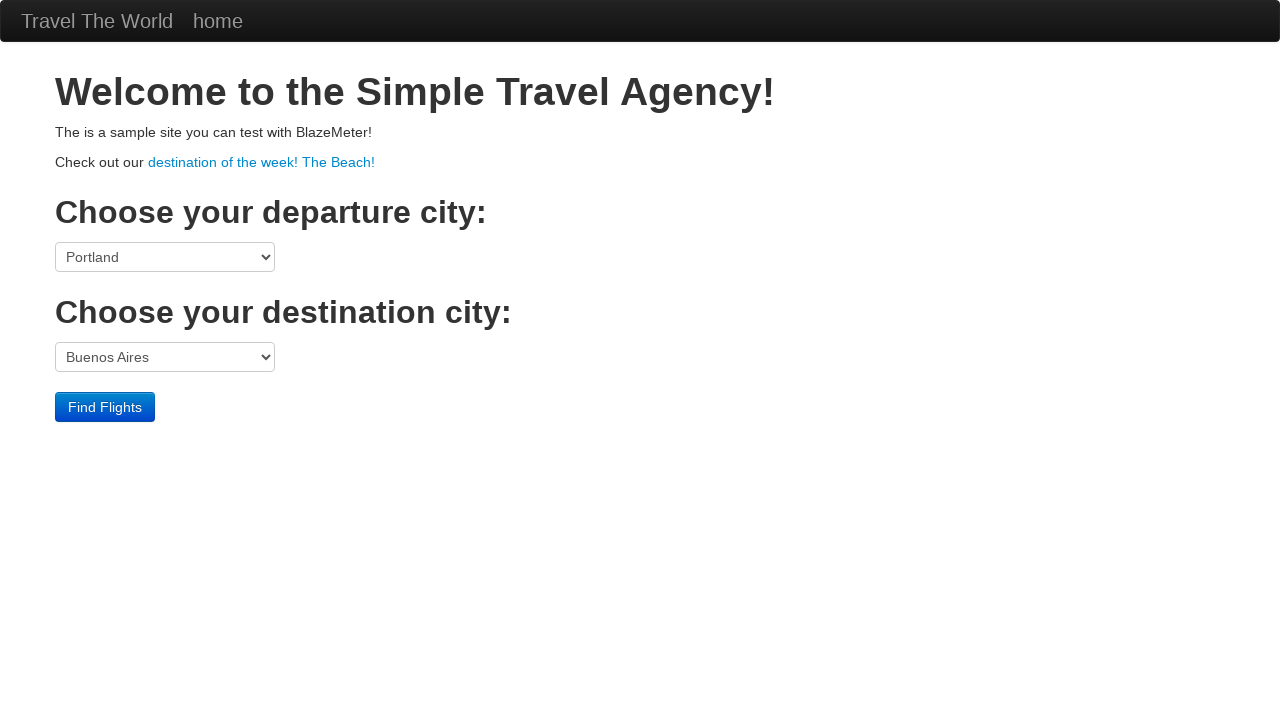

Selected Cairo as destination city on select[name='toPort']
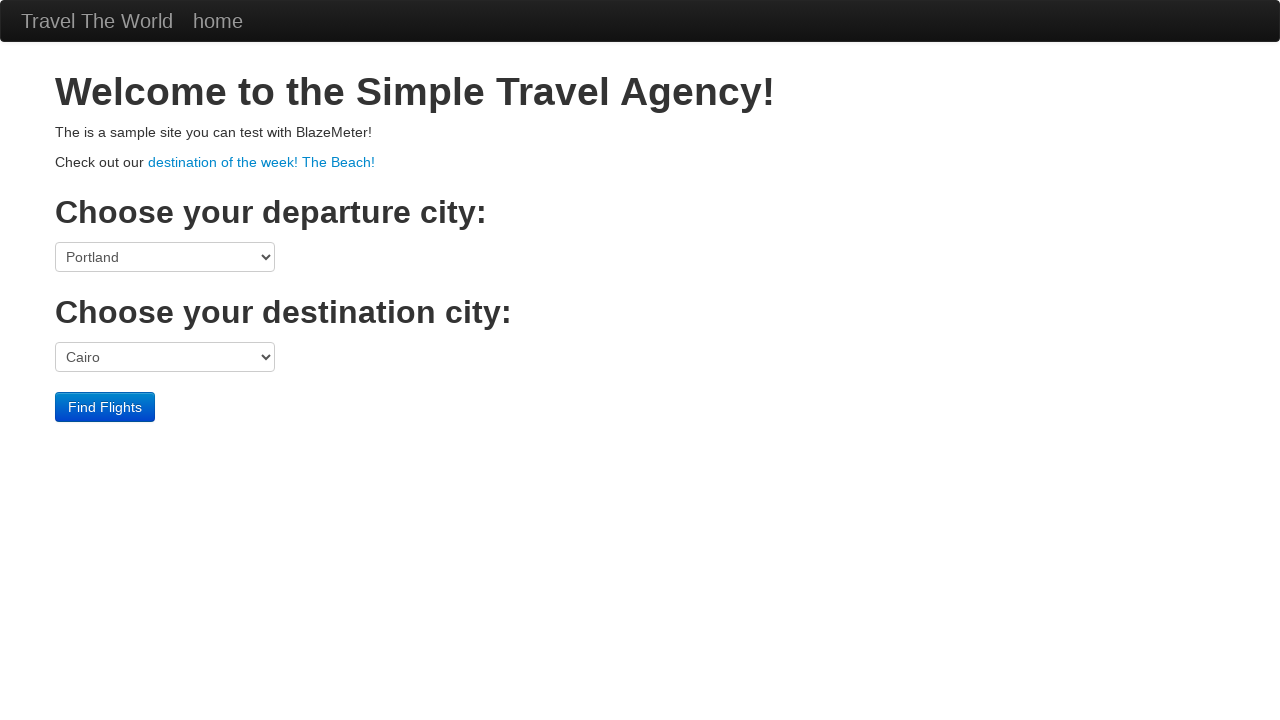

Clicked Find Flights button at (105, 407) on .btn-primary
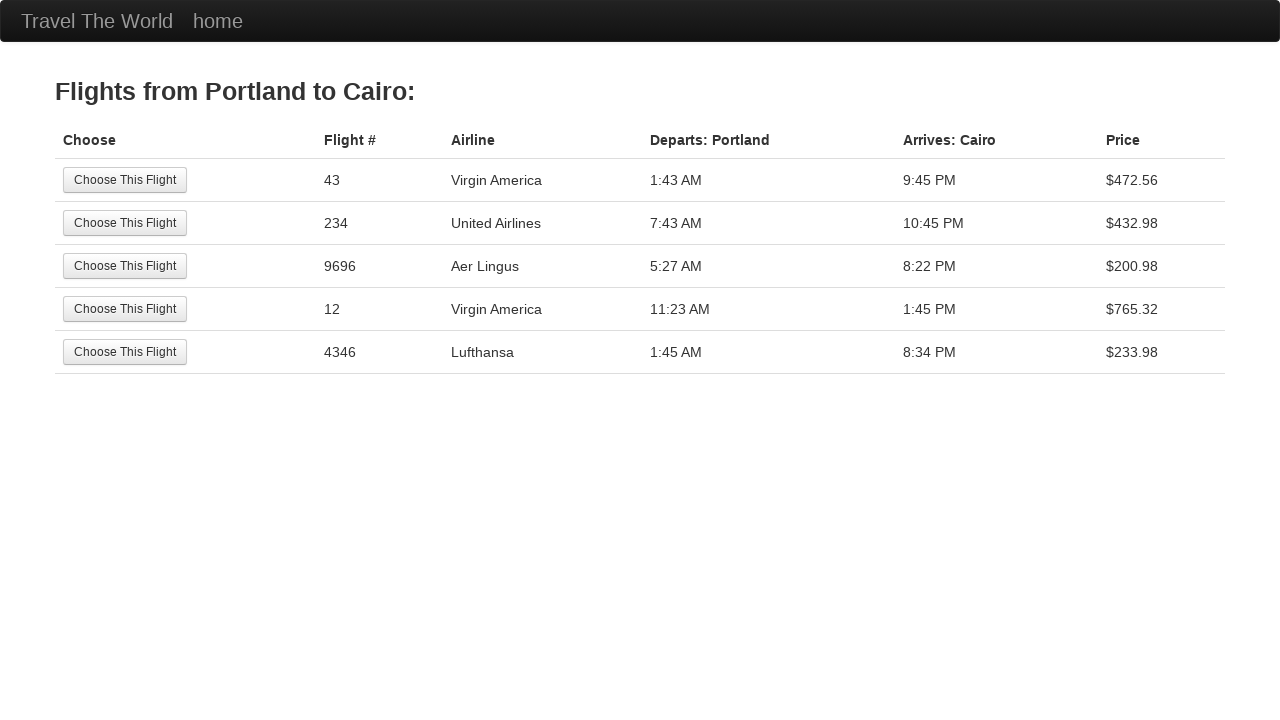

Selected flight from 3rd row at (125, 266) on tr:nth-child(3) .btn
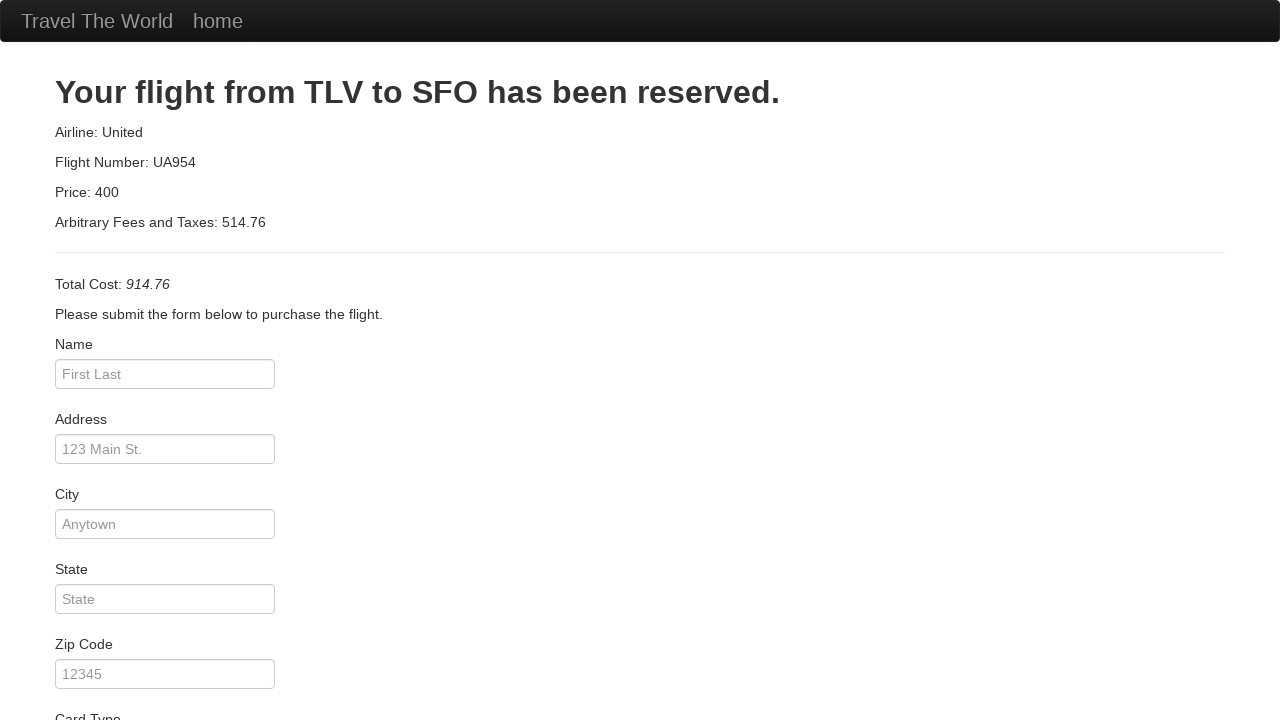

Filled passenger name as 'Teste' on #inputName
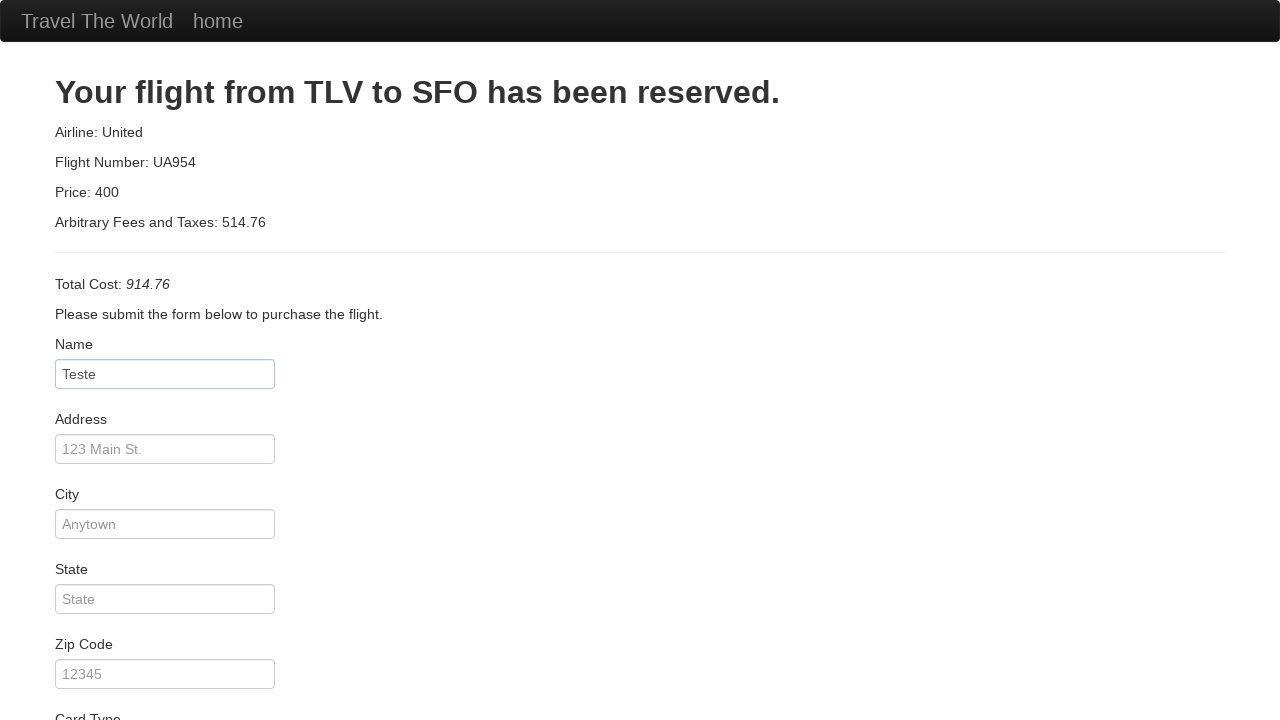

Filled address as 'End' on #address
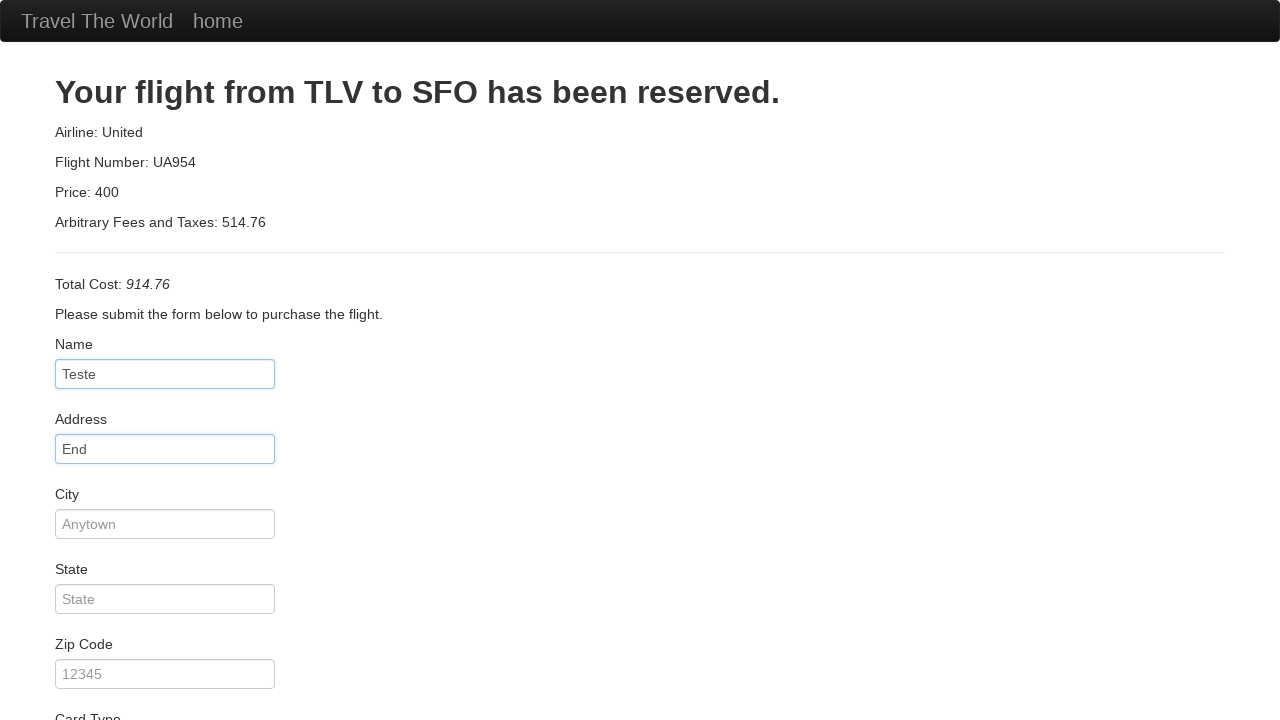

Filled city as 'Aveiro' on #city
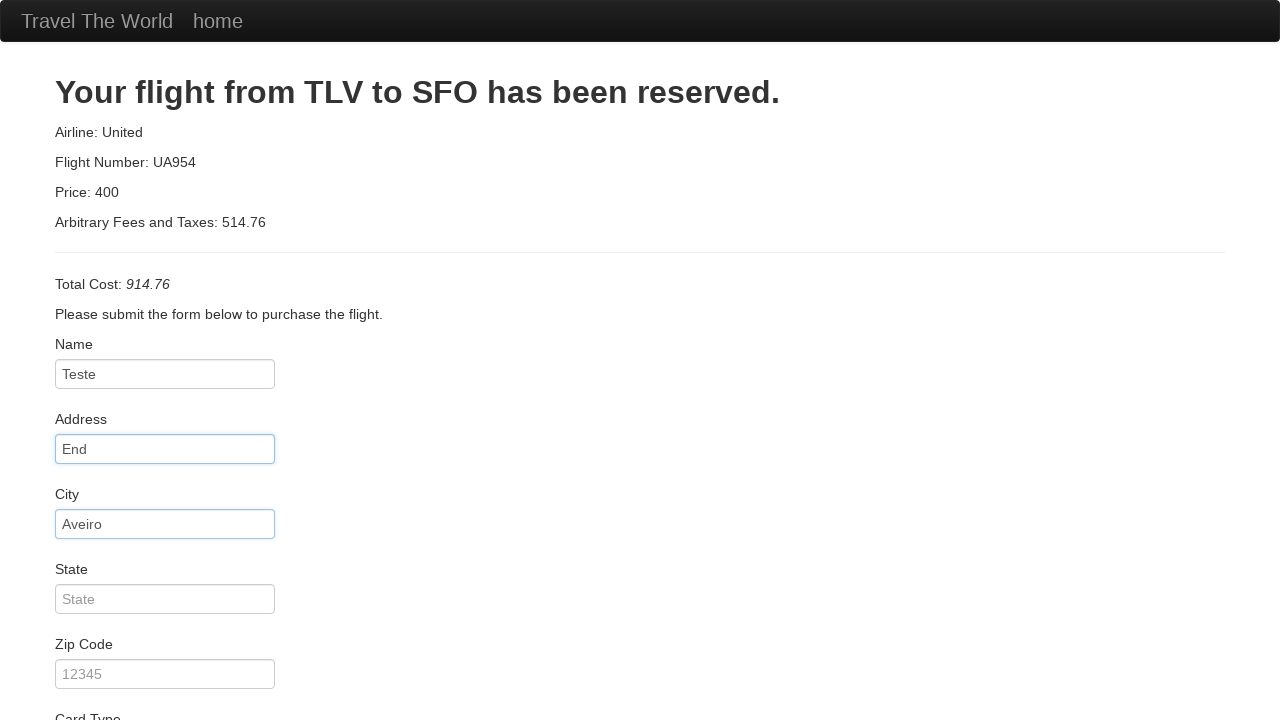

Filled state as 'Estado lol' on #state
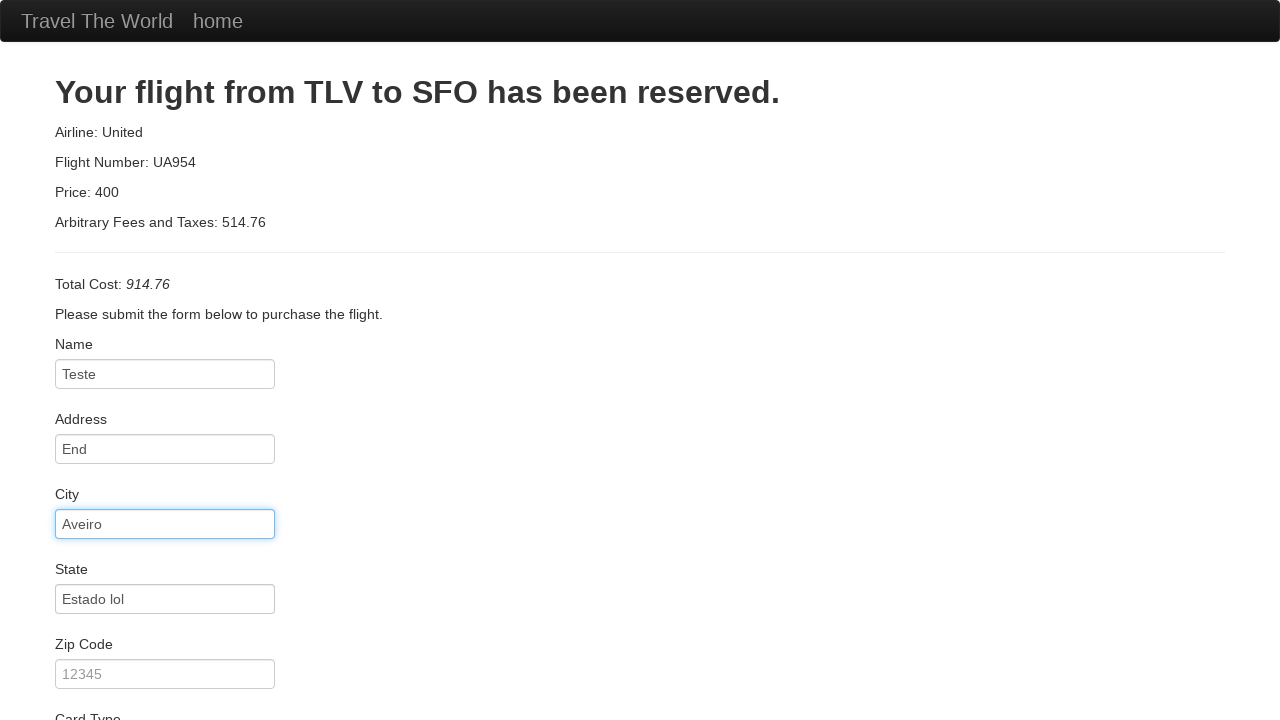

Filled zip code as '123' on #zipCode
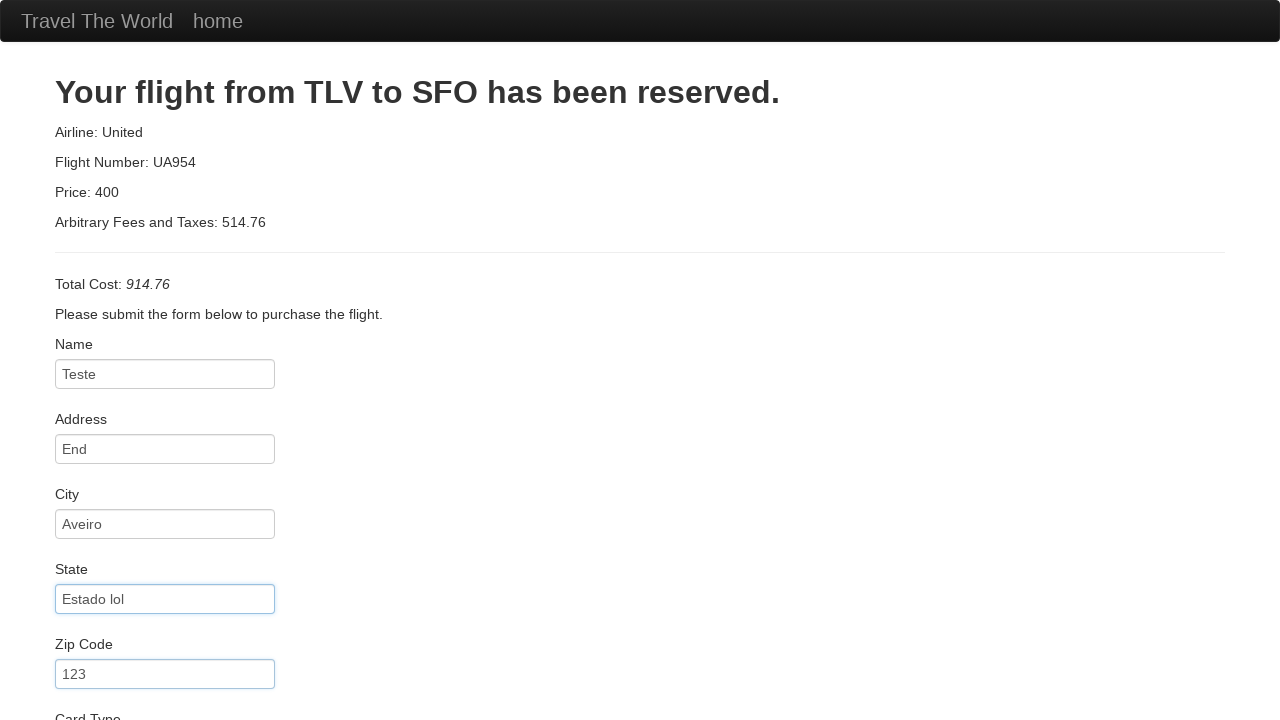

Selected American Express as card type on #cardType
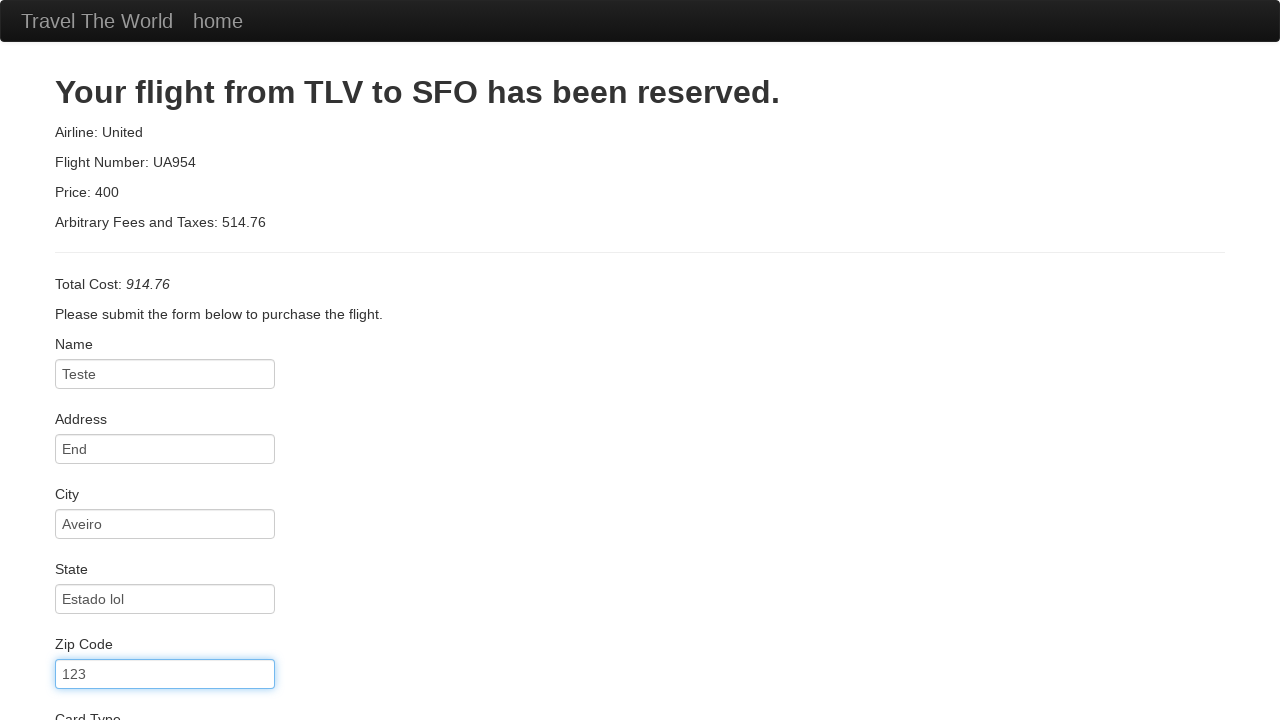

Filled credit card number as '1231123' on #creditCardNumber
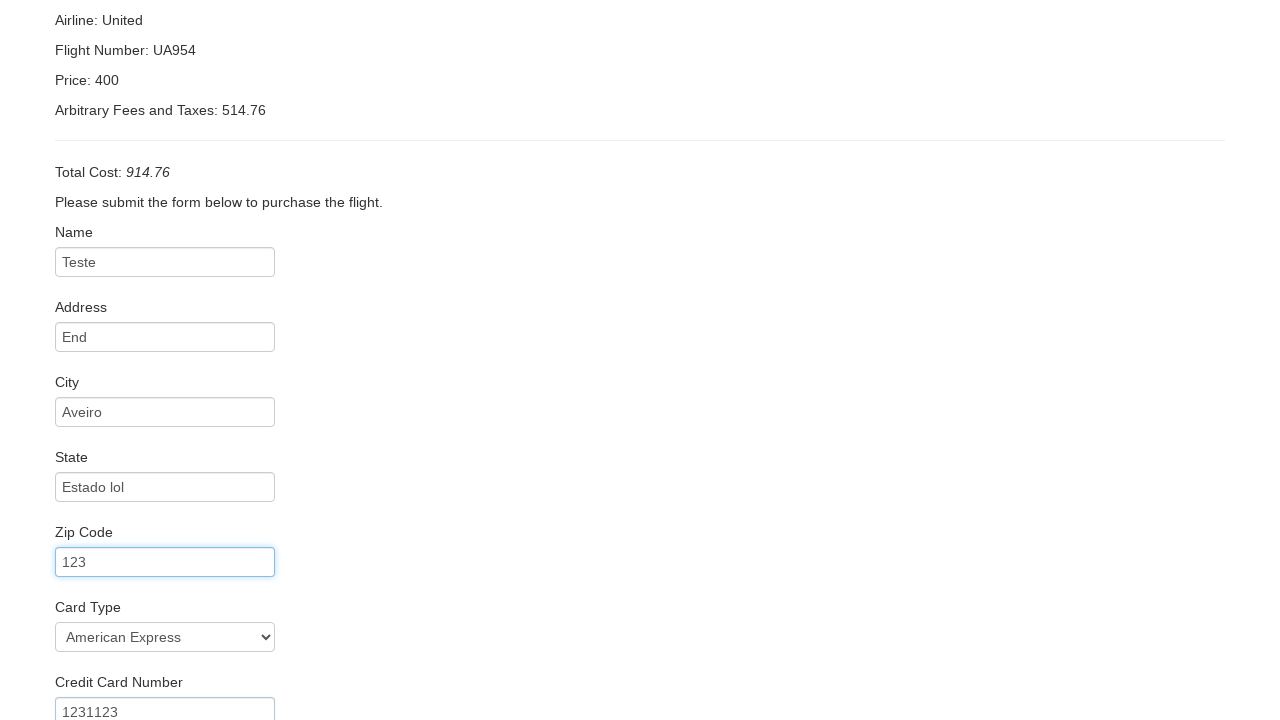

Filled credit card month as '12' on #creditCardMonth
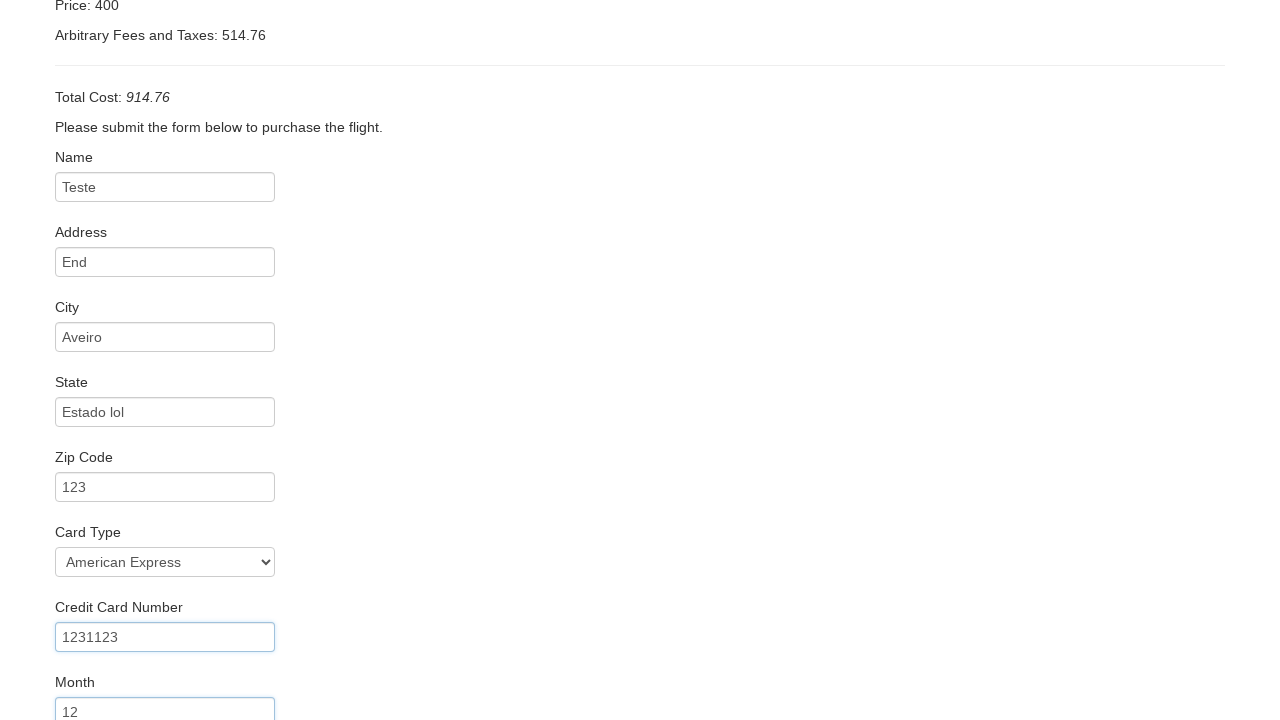

Filled credit card year as '2024' on #creditCardYear
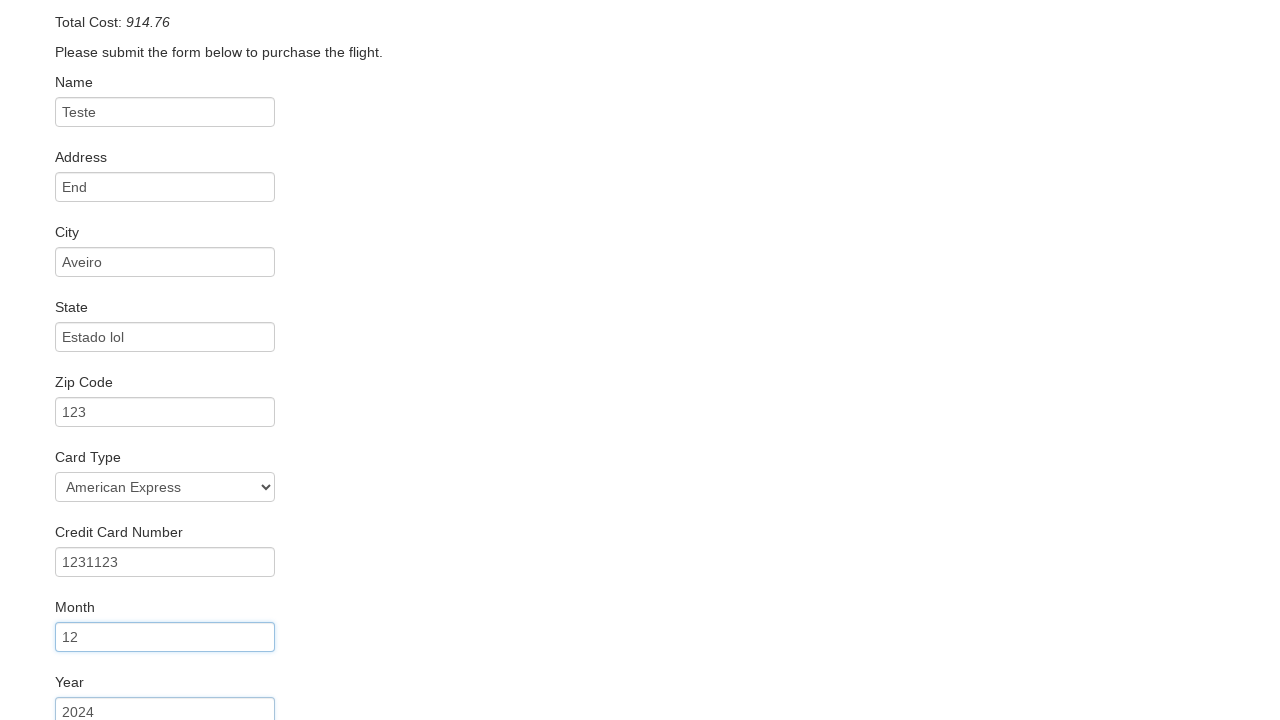

Filled name on card as 'John Wick' on #nameOnCard
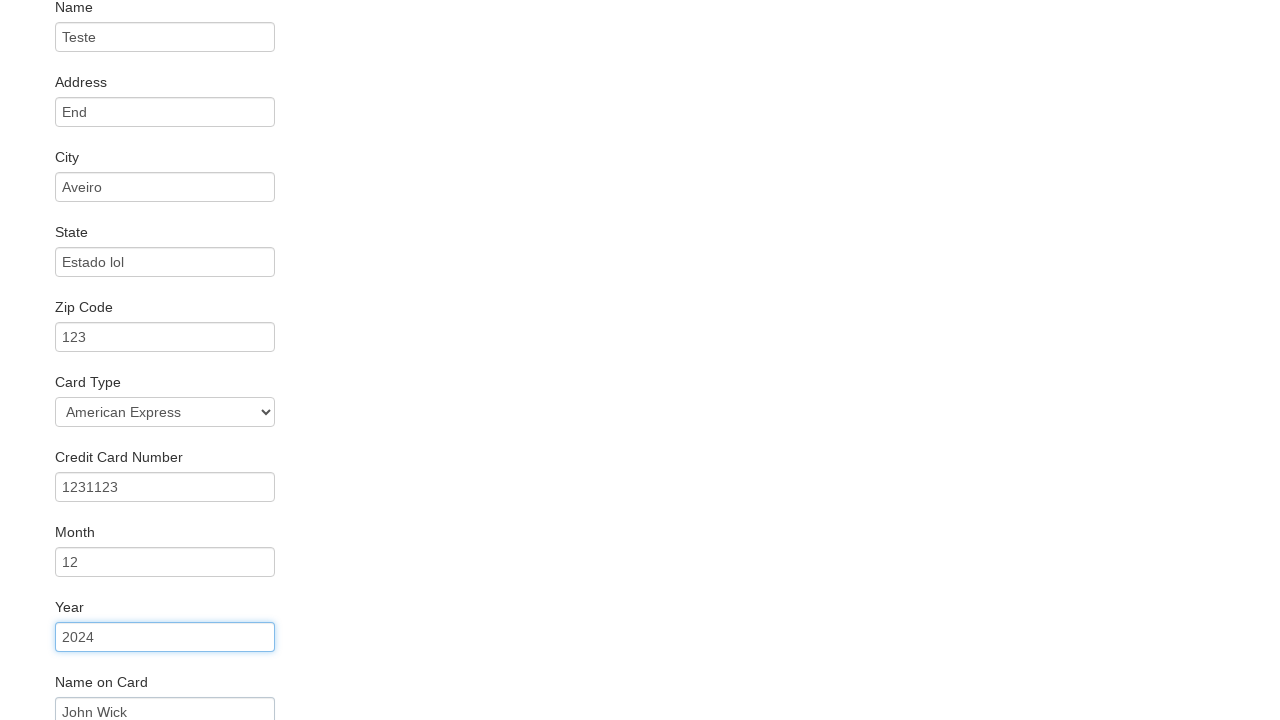

Clicked remember me checkbox at (640, 652) on .checkbox
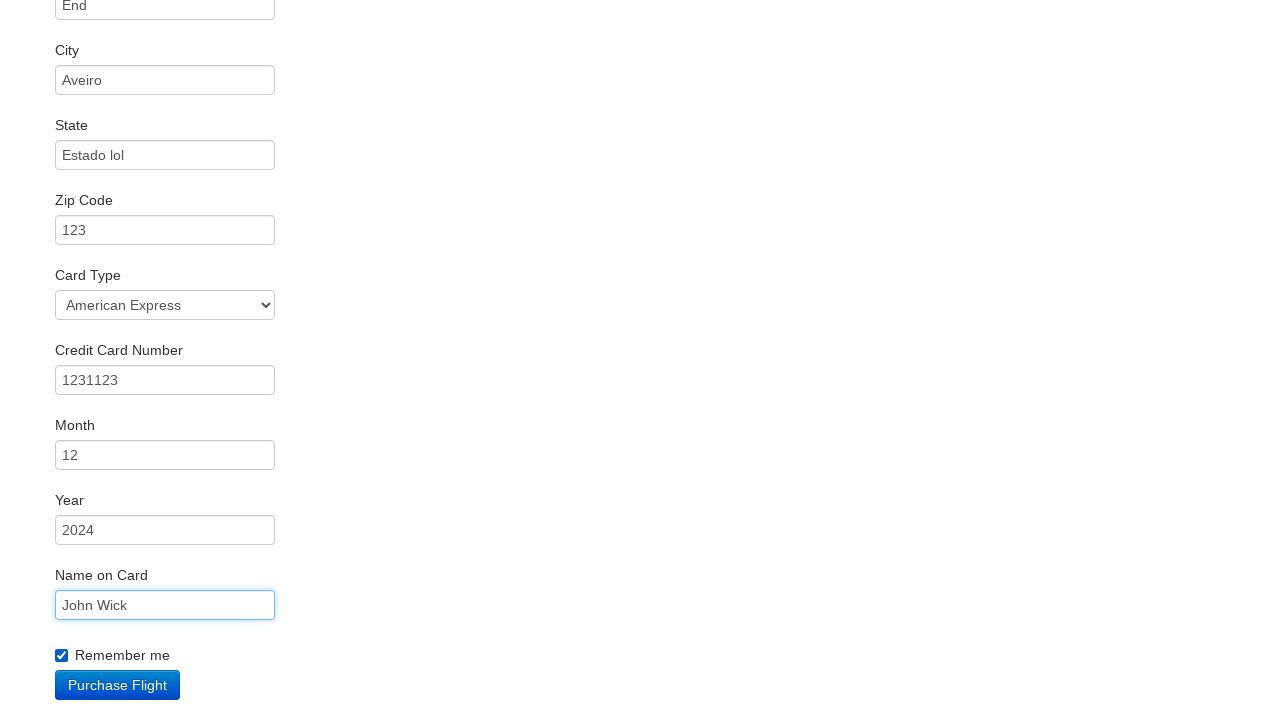

Clicked submit button to complete purchase at (118, 685) on .btn-primary
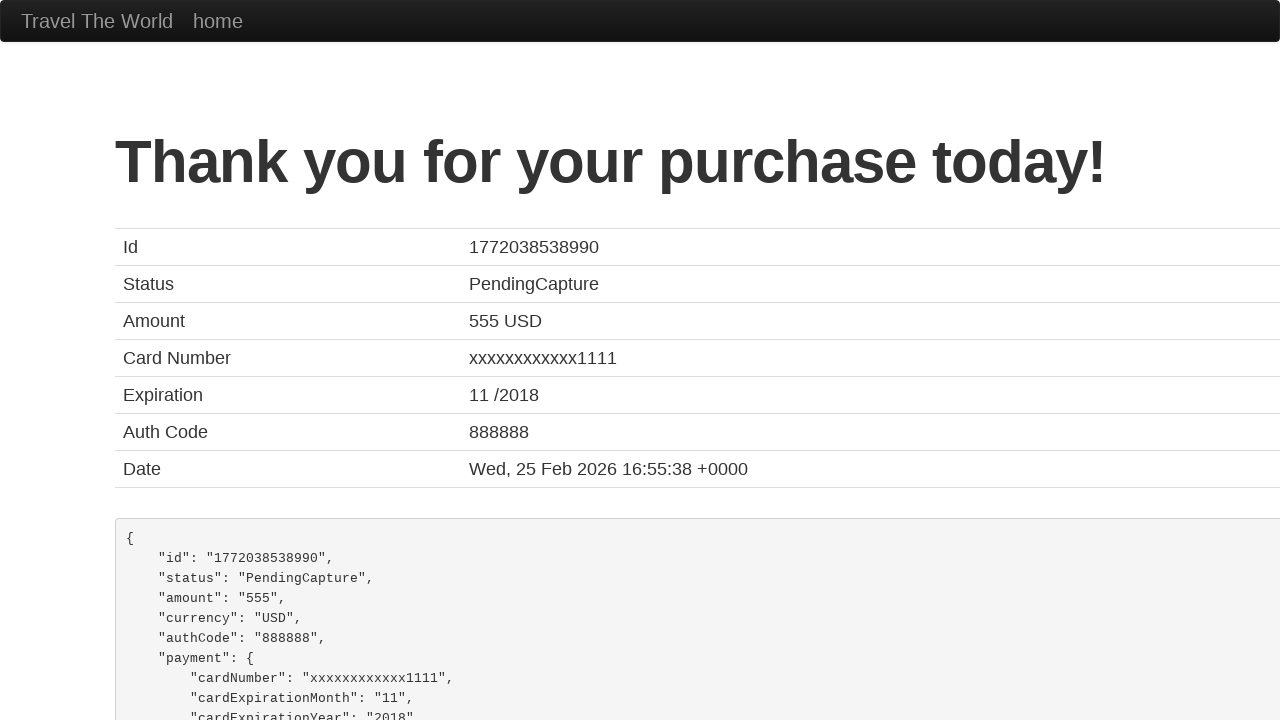

Confirmation page loaded successfully
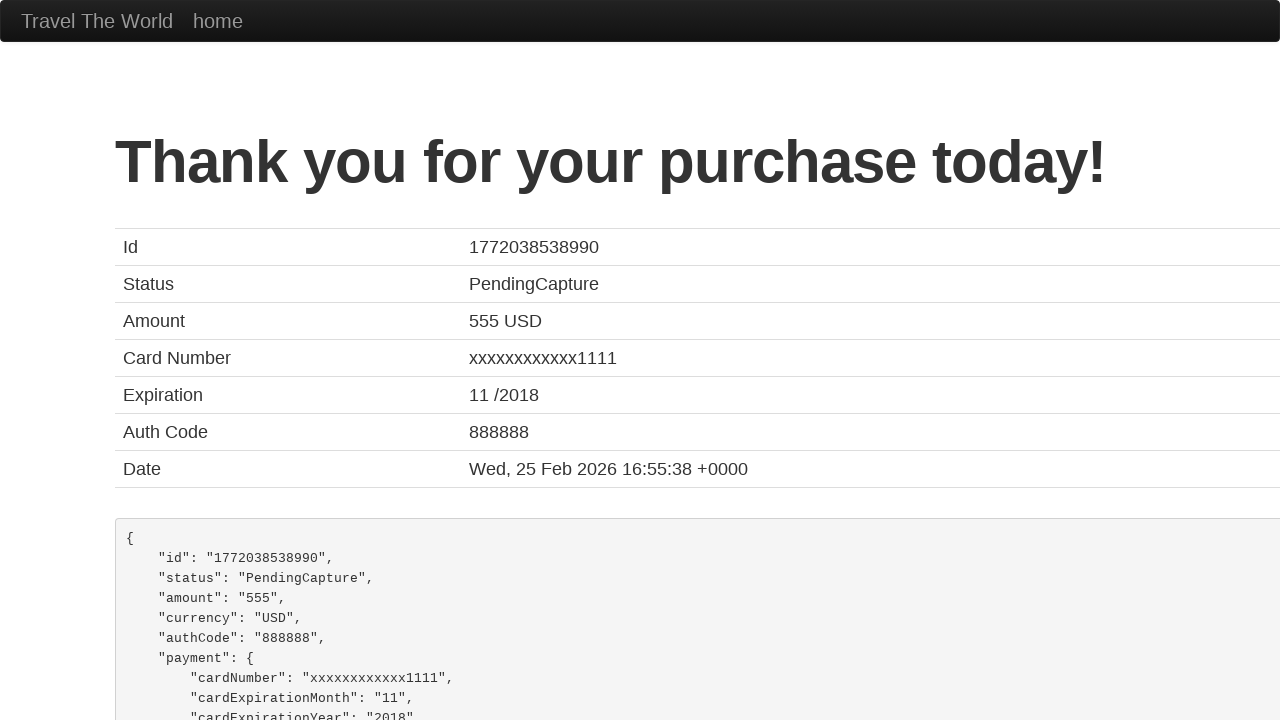

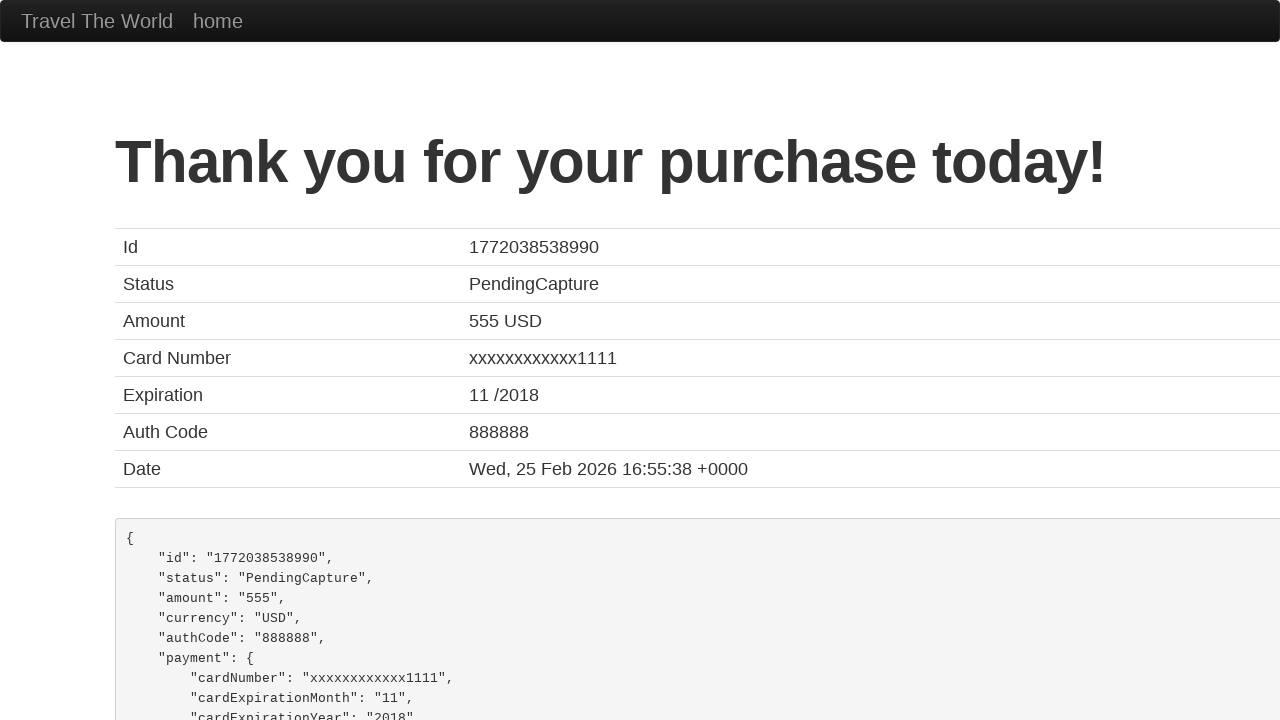